Tests dropdown select functionality by selecting options using different methods (by index, by visible text, by value) and then iterates through all available options in the dropdown.

Starting URL: https://www.syntaxprojects.com/basic-select-dropdown-demo.php

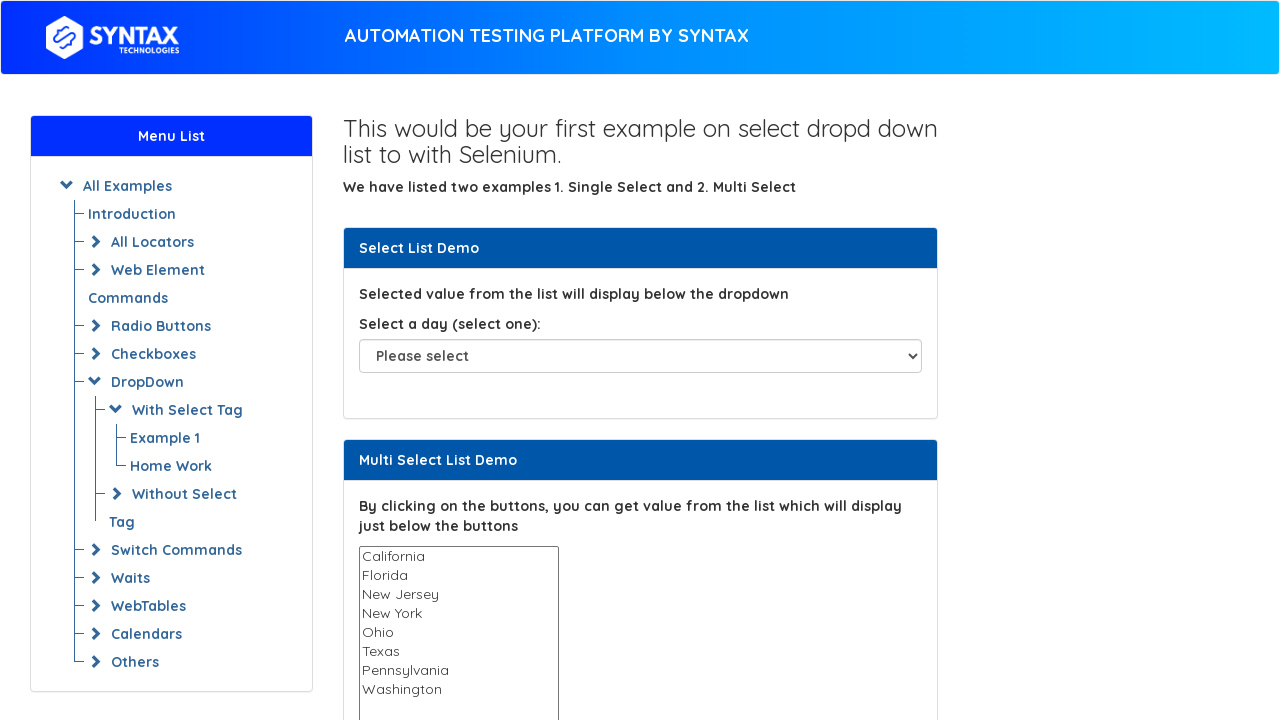

Selected dropdown option by index 3 (4th option) on #select-demo
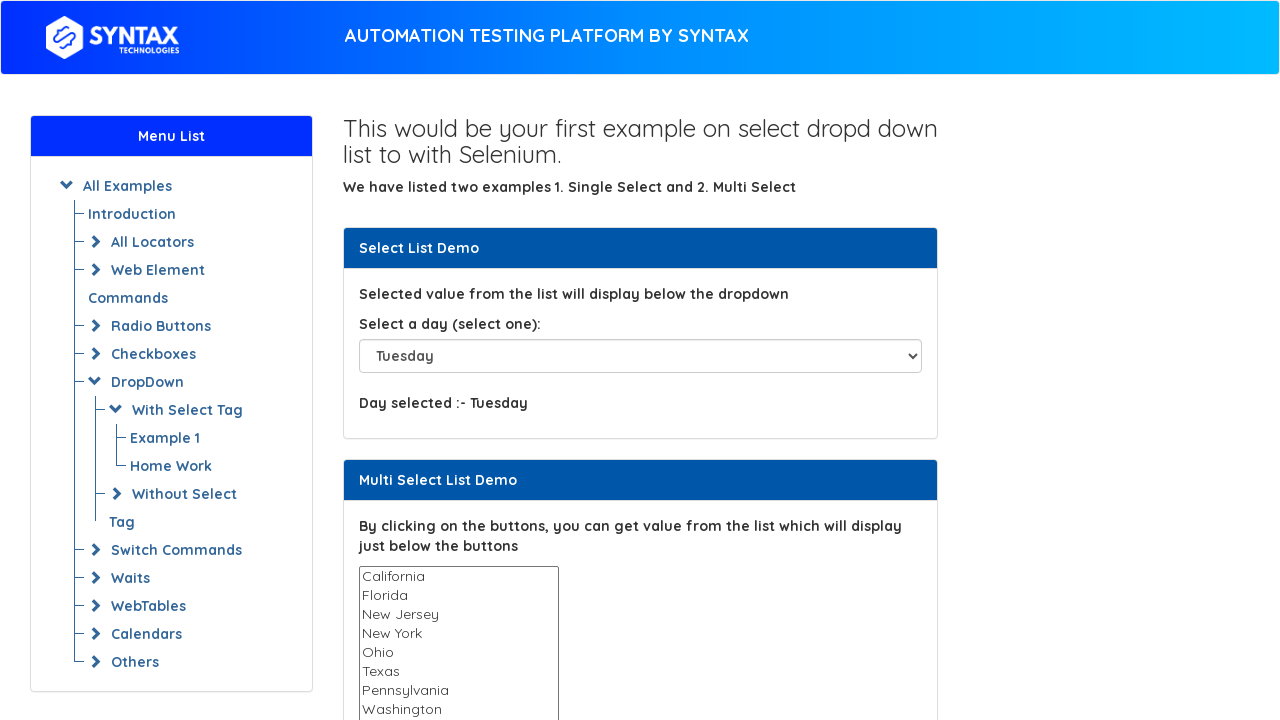

Waited 2 seconds for dropdown to update
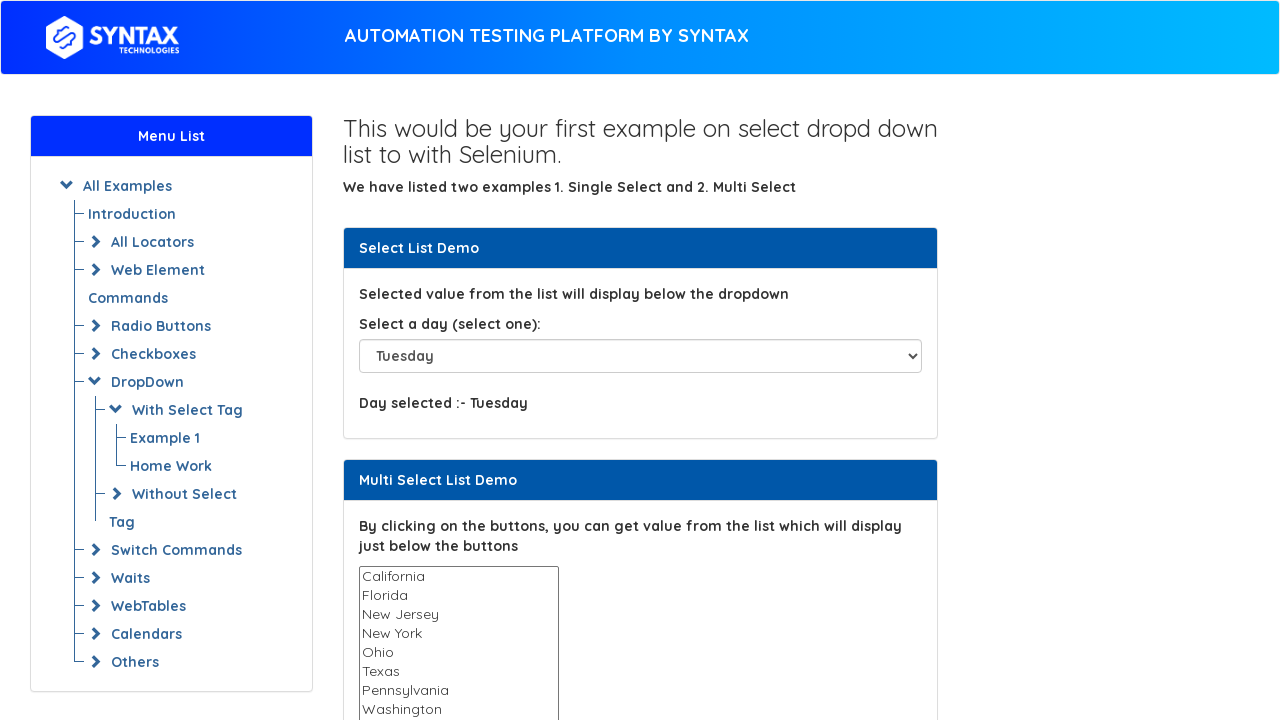

Selected dropdown option by visible text 'Thursday' on #select-demo
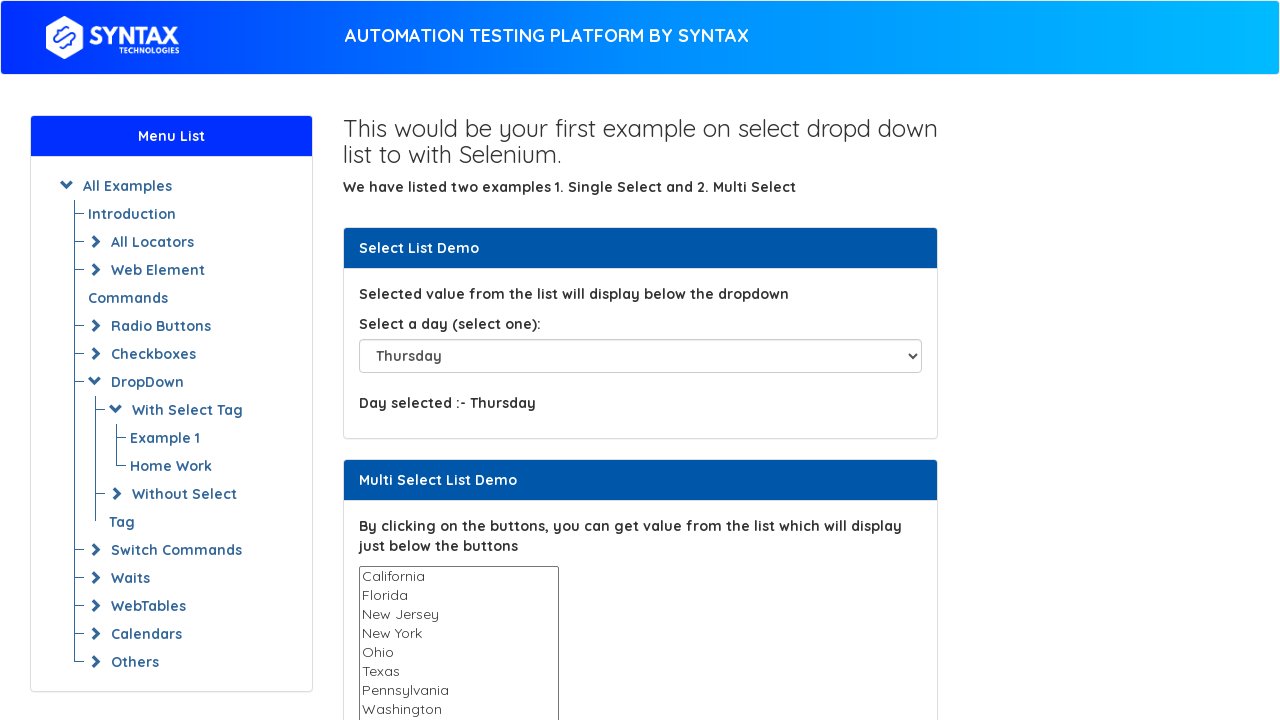

Waited 2 seconds for dropdown to update
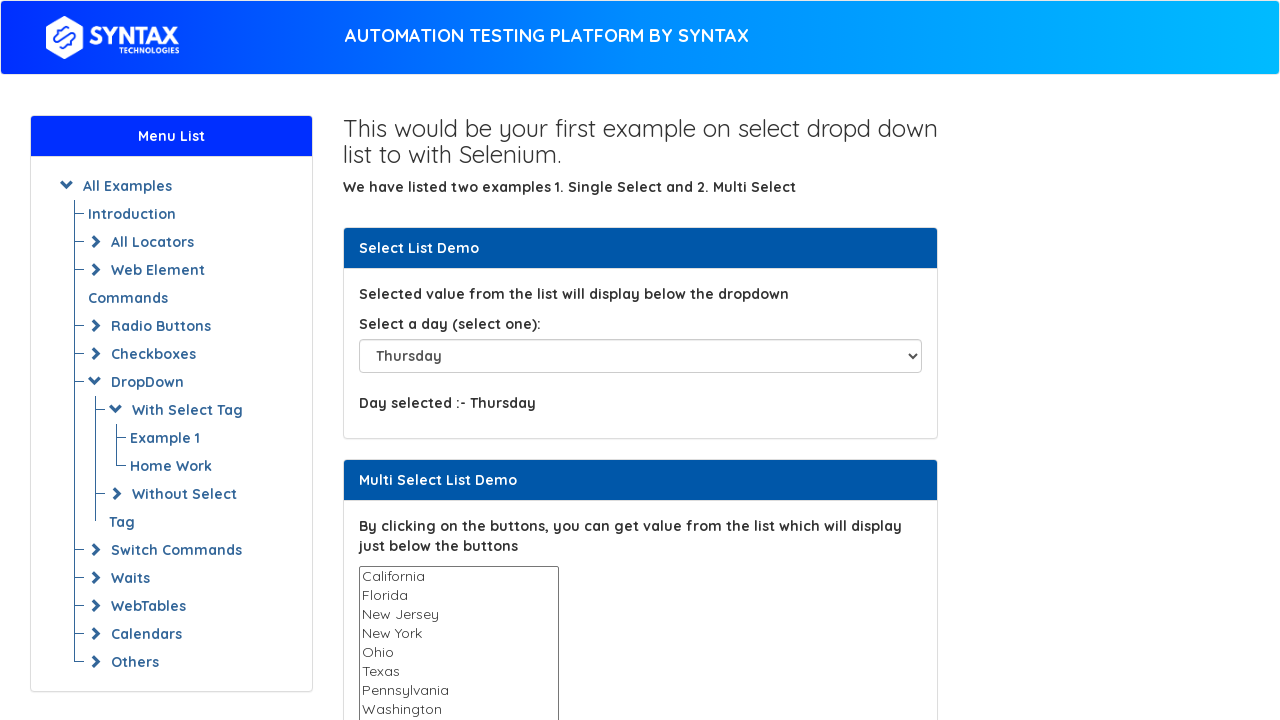

Selected dropdown option by value 'Sunday' on #select-demo
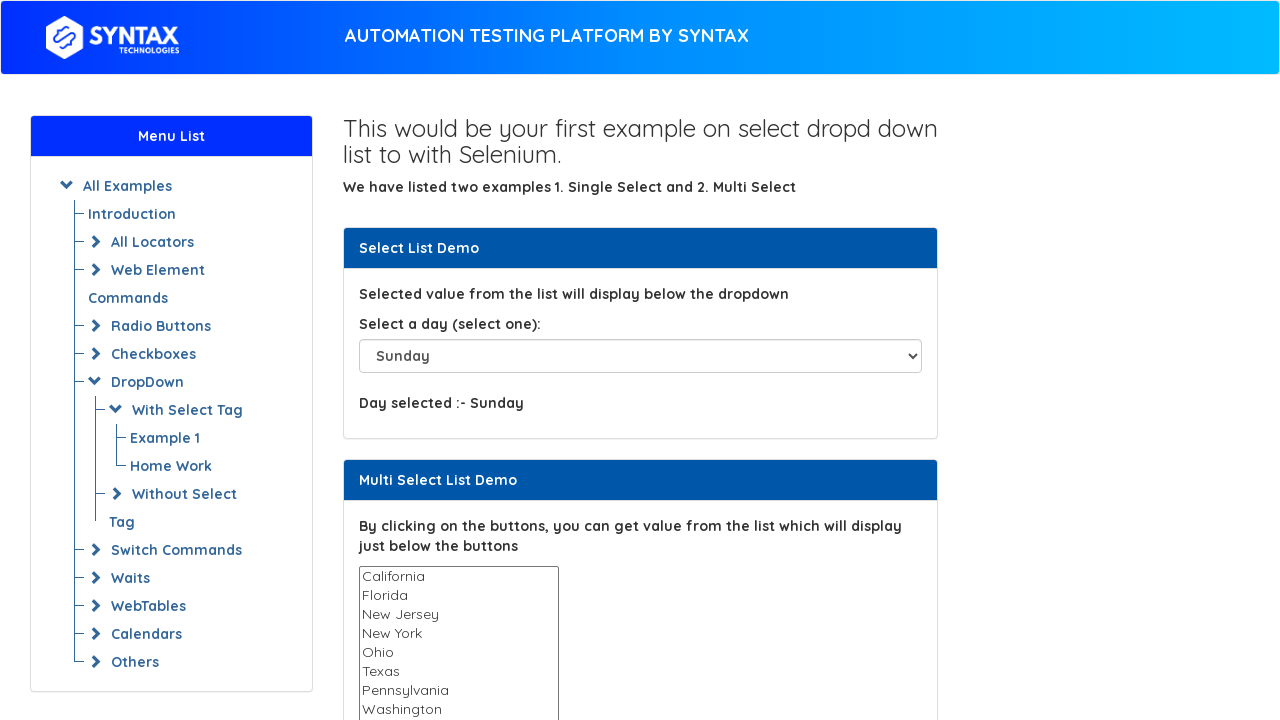

Retrieved all dropdown options
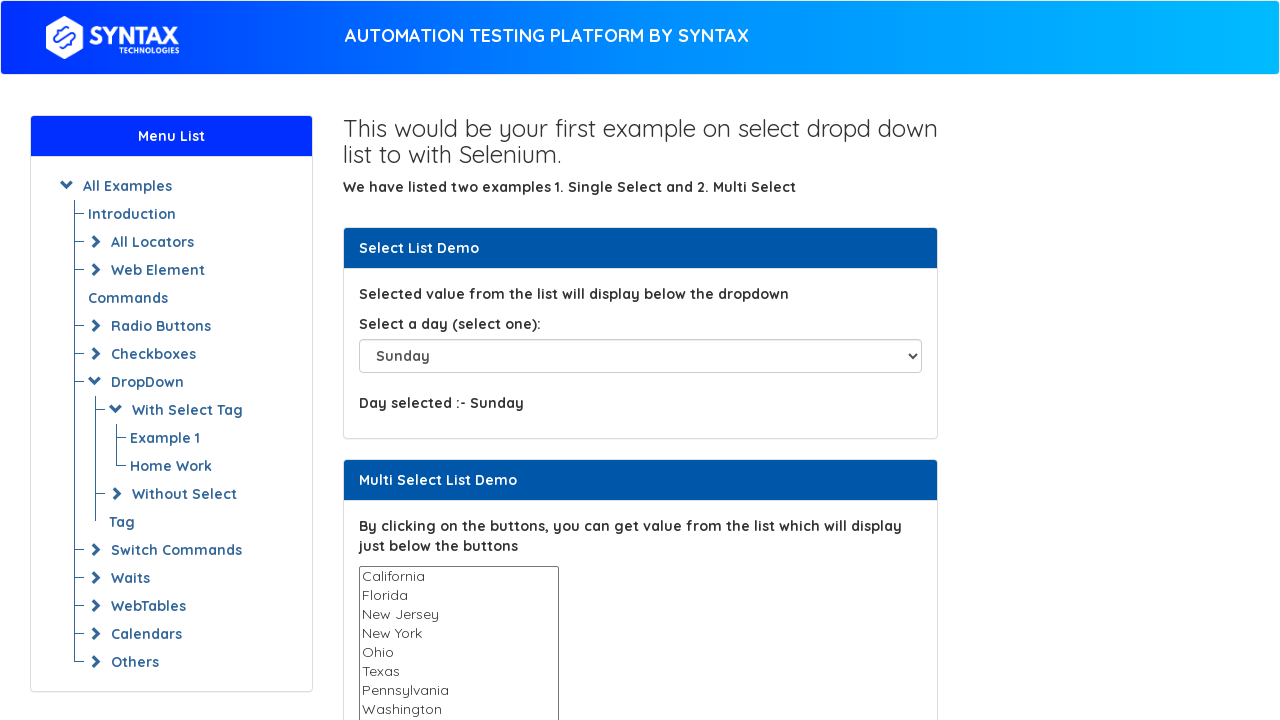

Counted 8 total options in dropdown
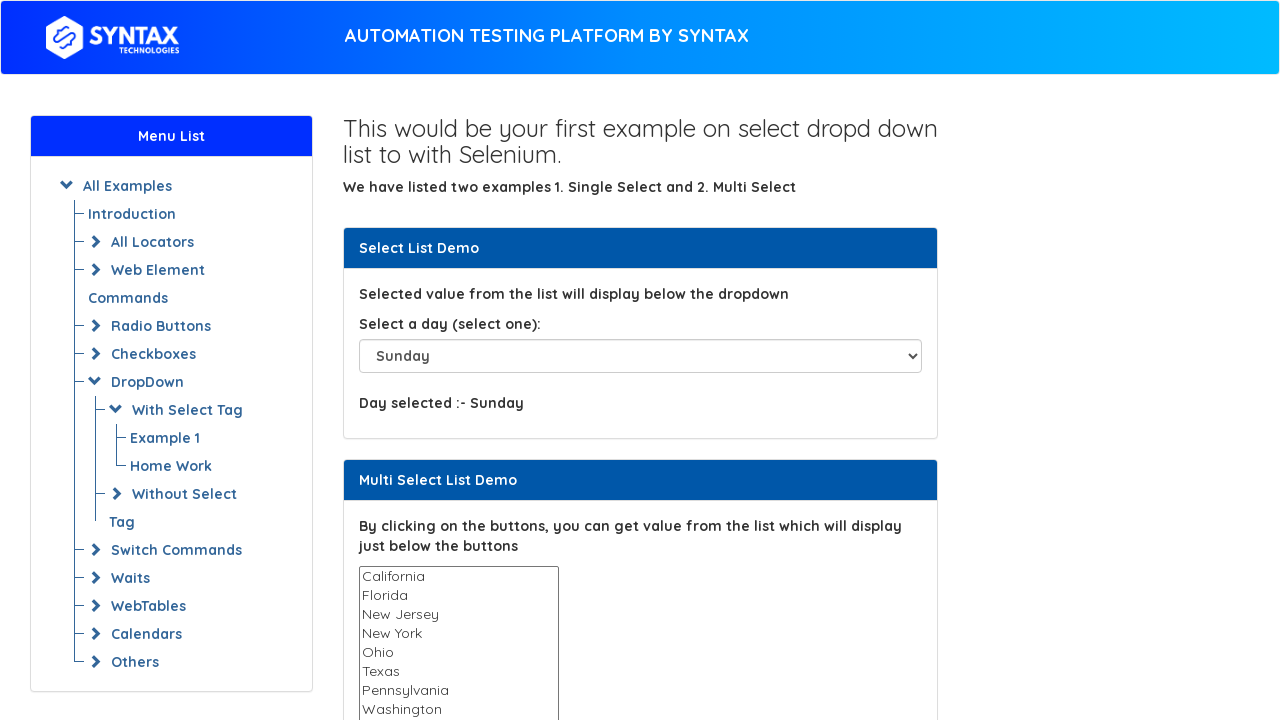

Selected dropdown option at index 0 on #select-demo
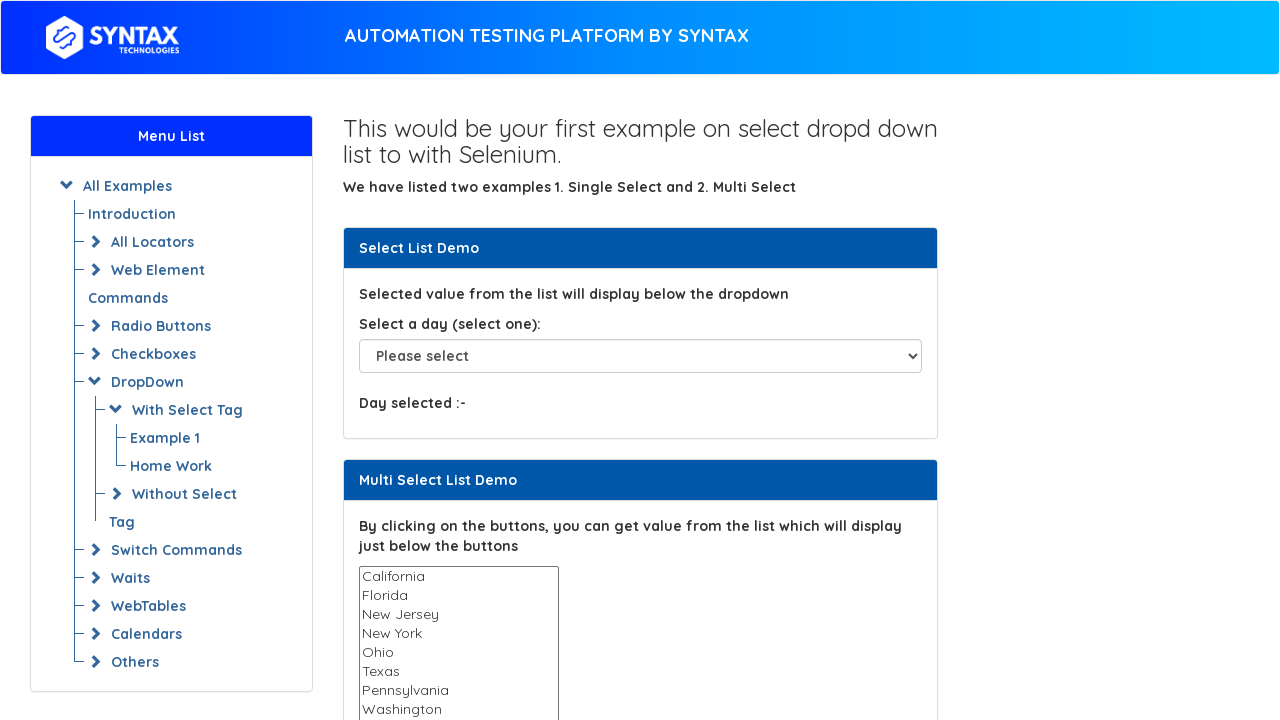

Waited 2 seconds after selecting option 0
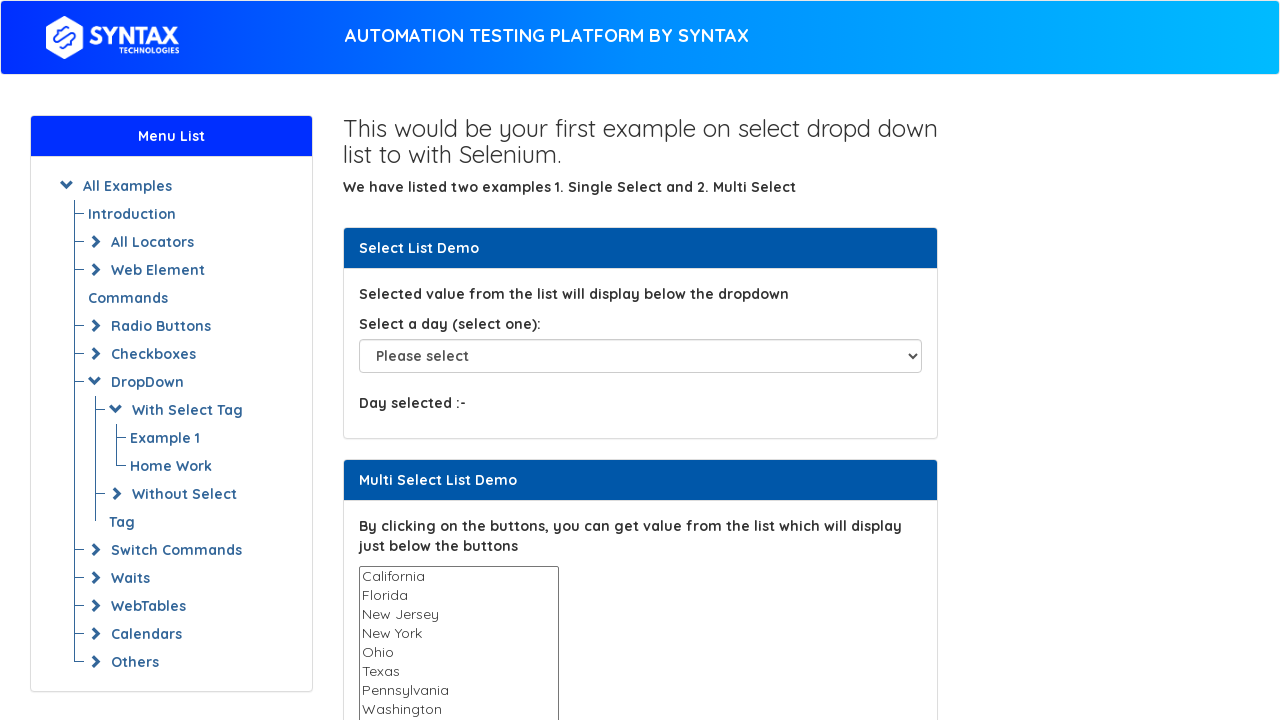

Selected dropdown option at index 1 on #select-demo
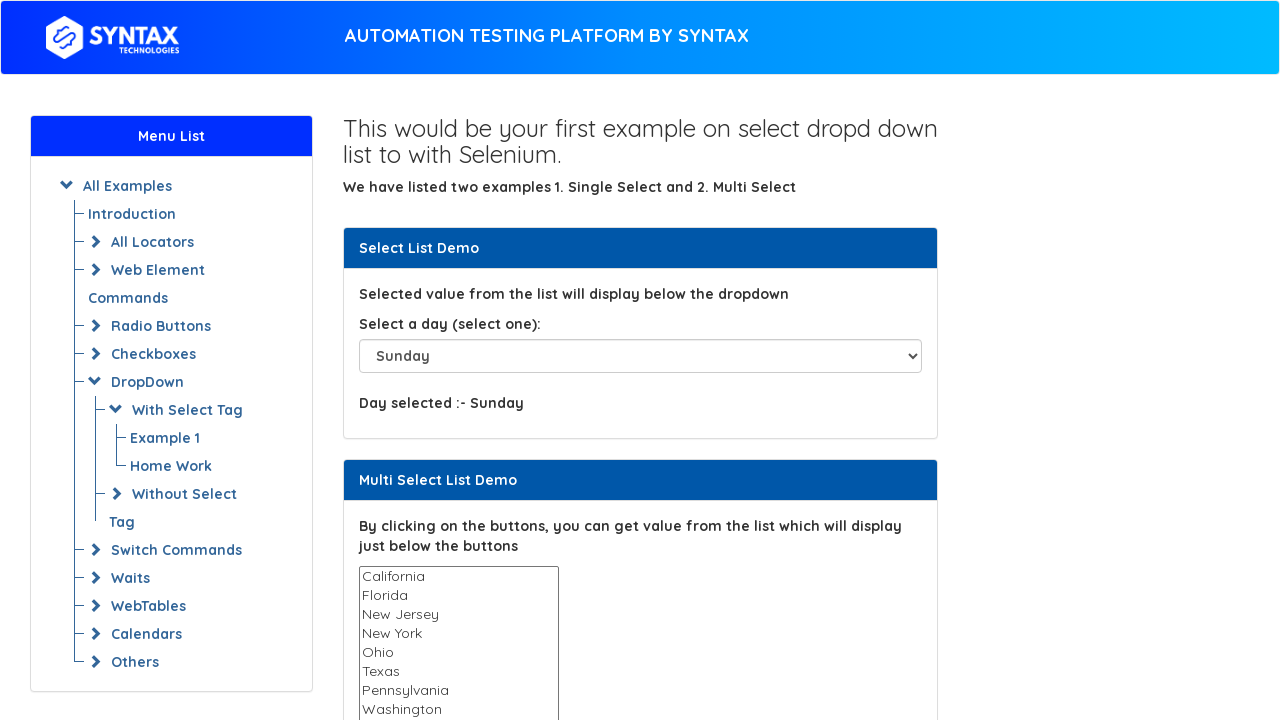

Waited 2 seconds after selecting option 1
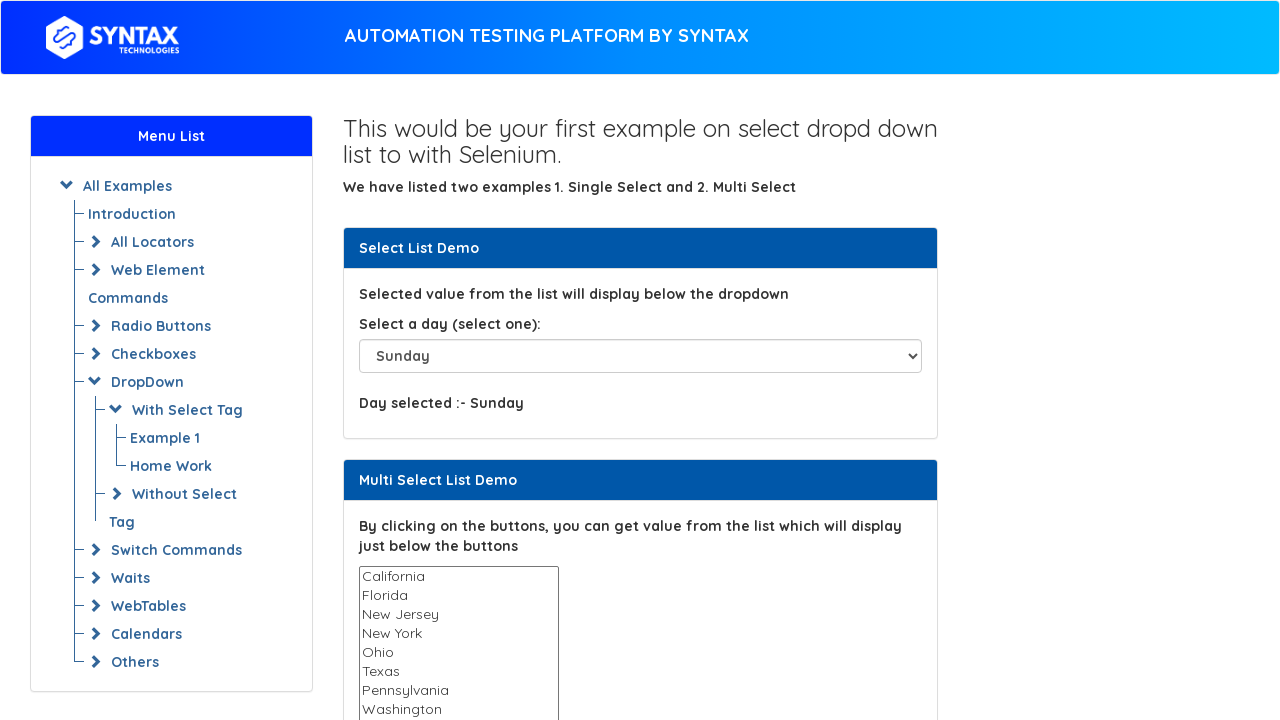

Selected dropdown option at index 2 on #select-demo
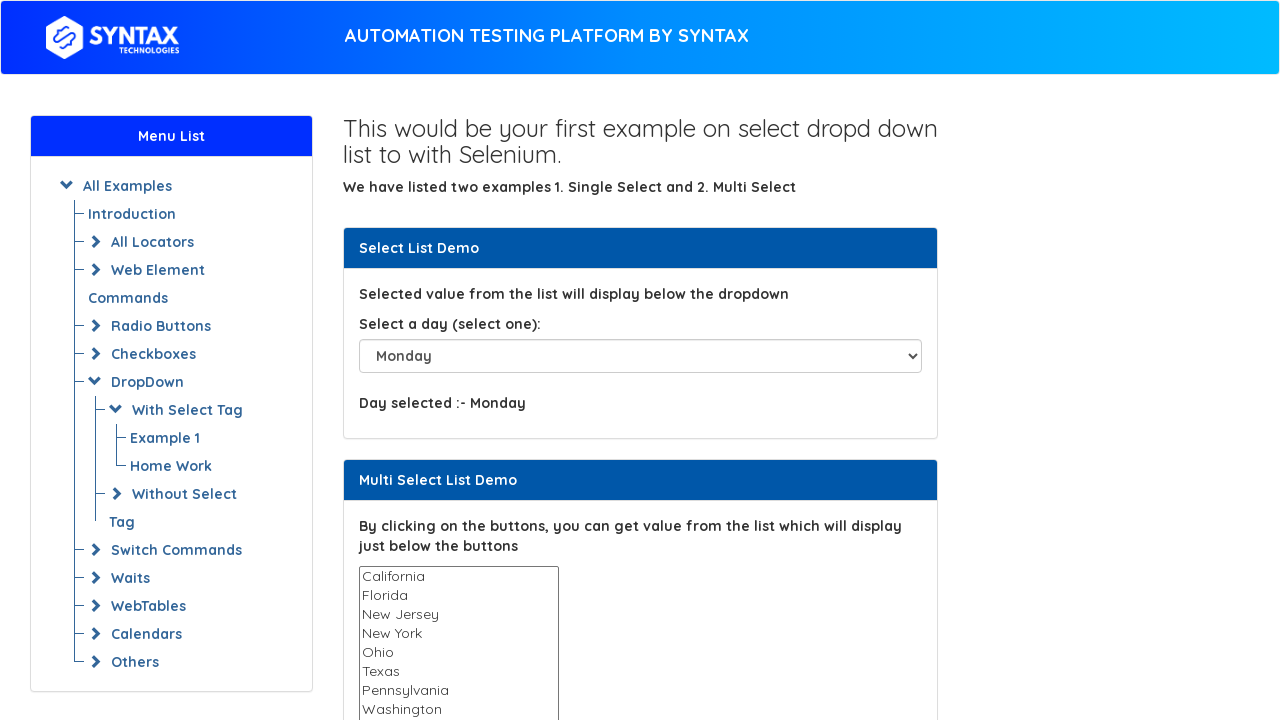

Waited 2 seconds after selecting option 2
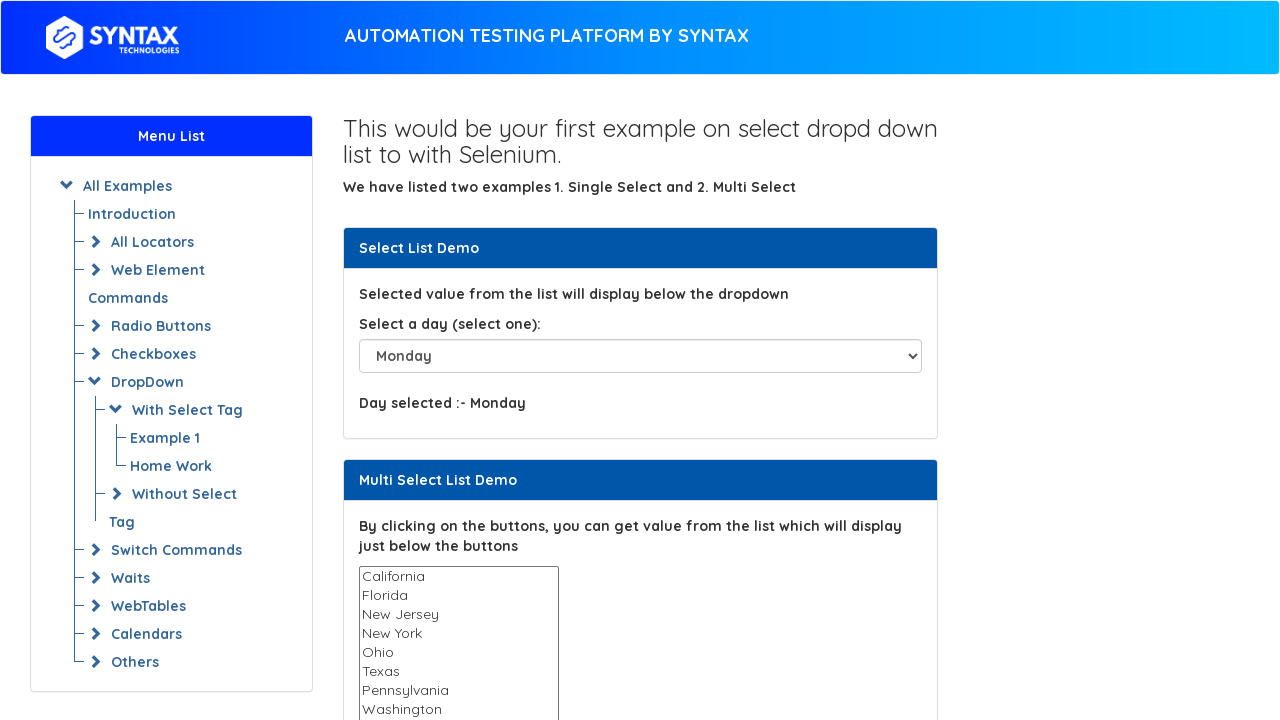

Selected dropdown option at index 3 on #select-demo
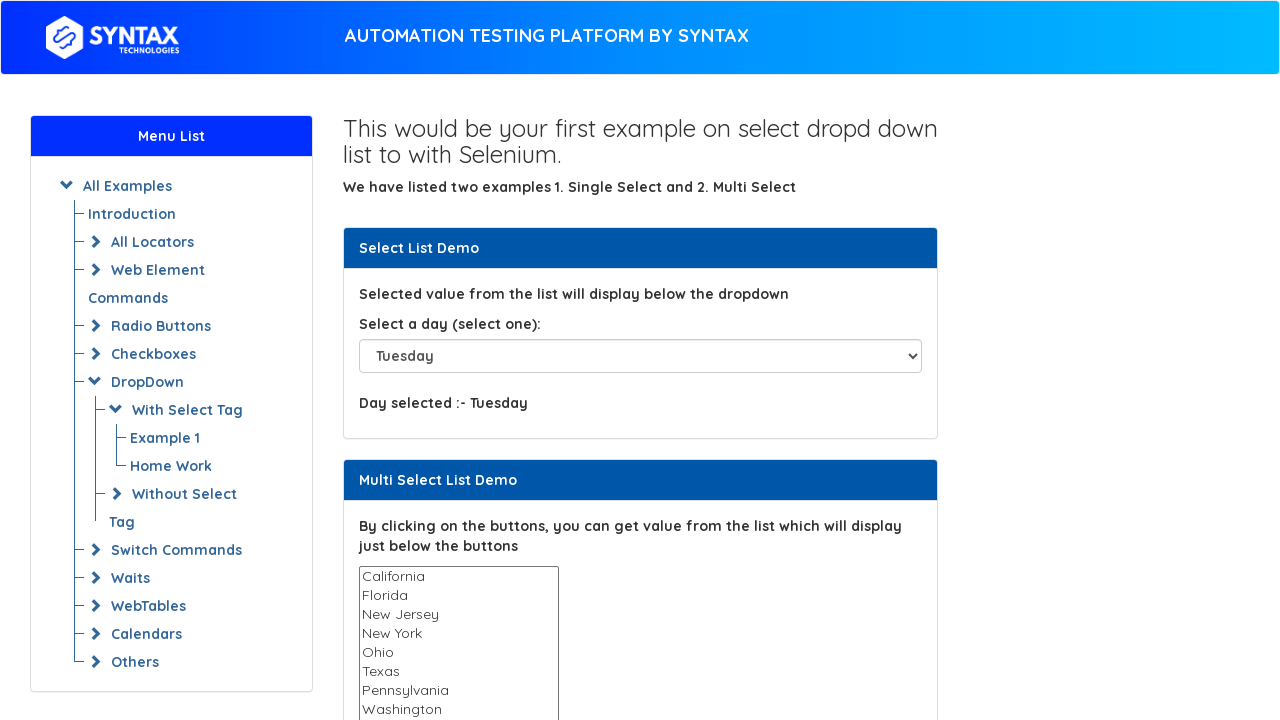

Waited 2 seconds after selecting option 3
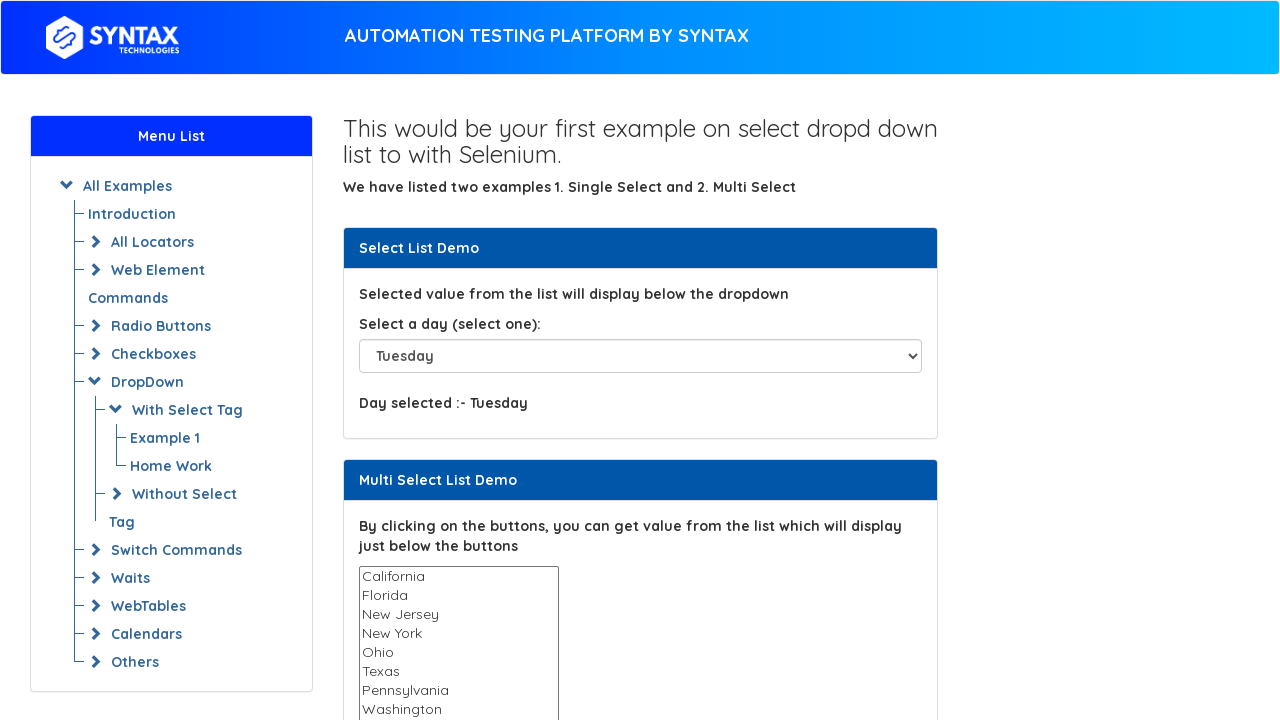

Selected dropdown option at index 4 on #select-demo
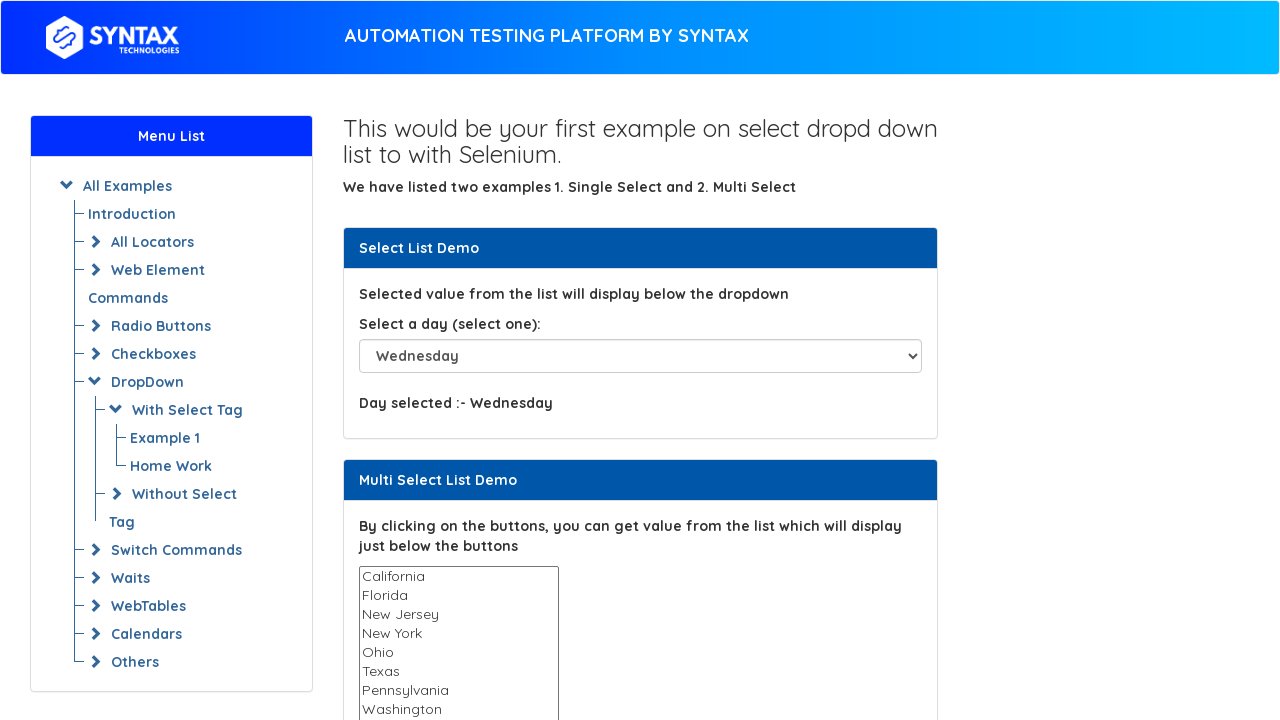

Waited 2 seconds after selecting option 4
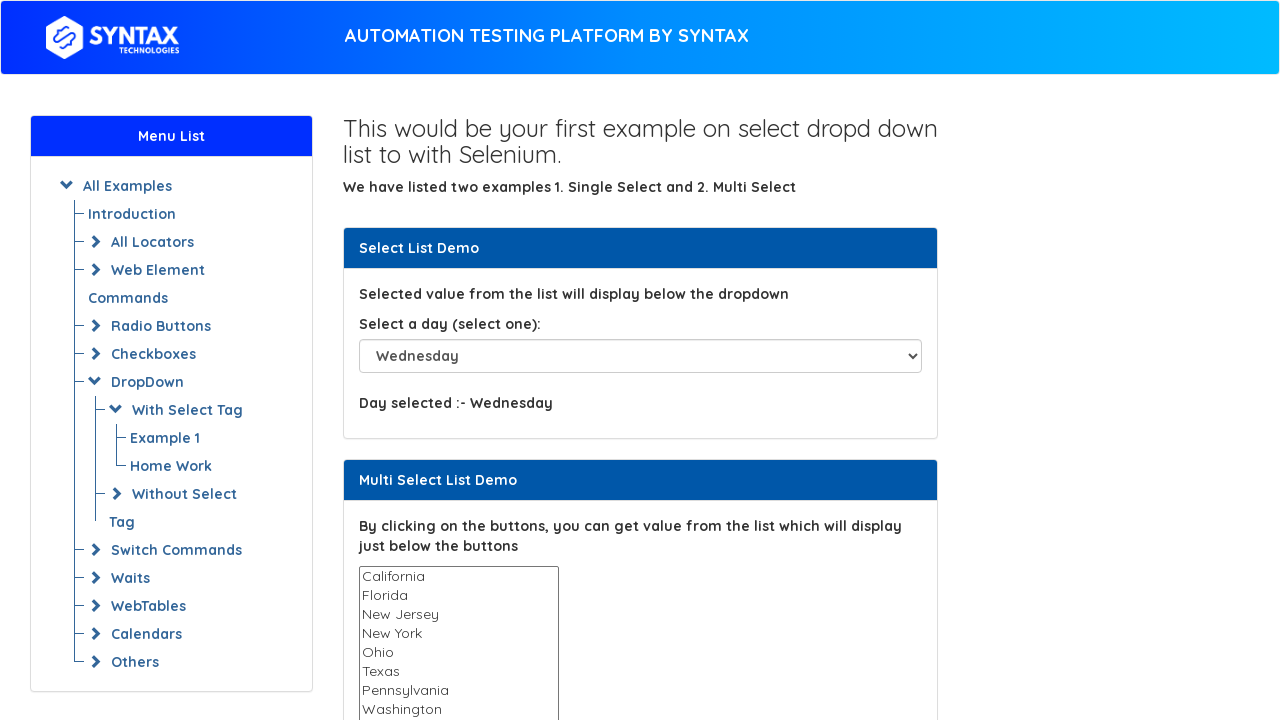

Selected dropdown option at index 5 on #select-demo
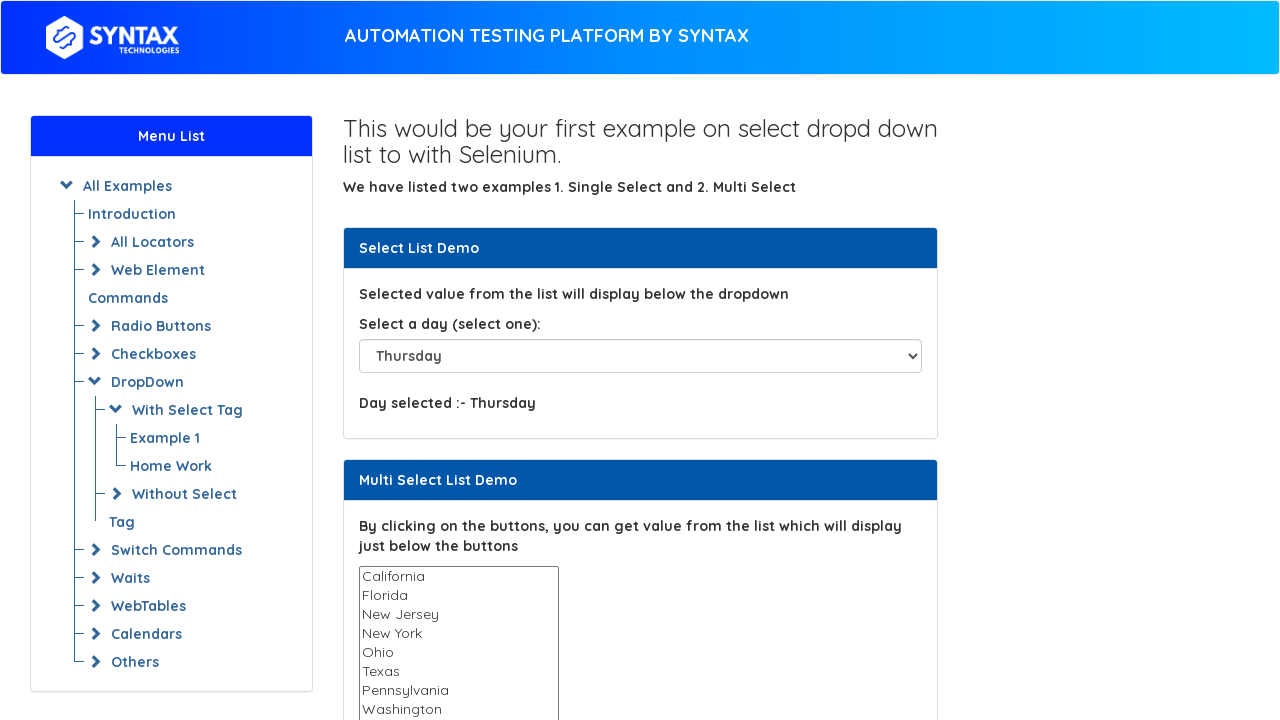

Waited 2 seconds after selecting option 5
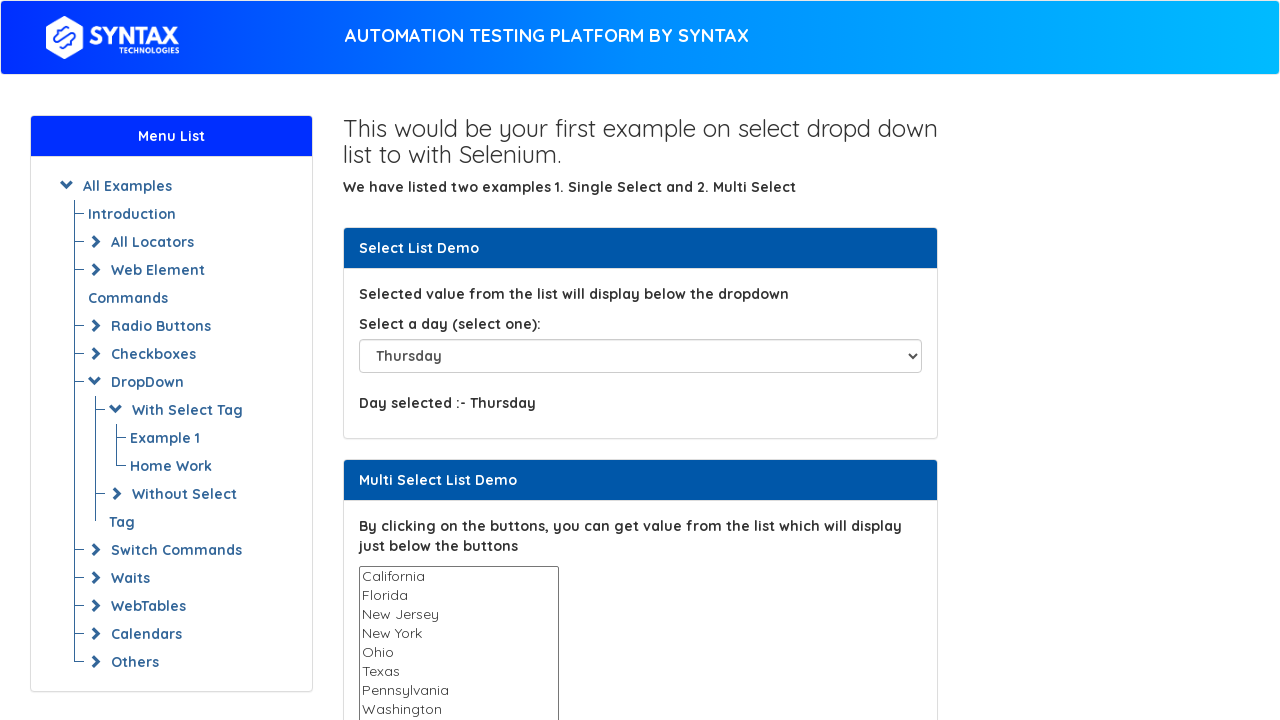

Selected dropdown option at index 6 on #select-demo
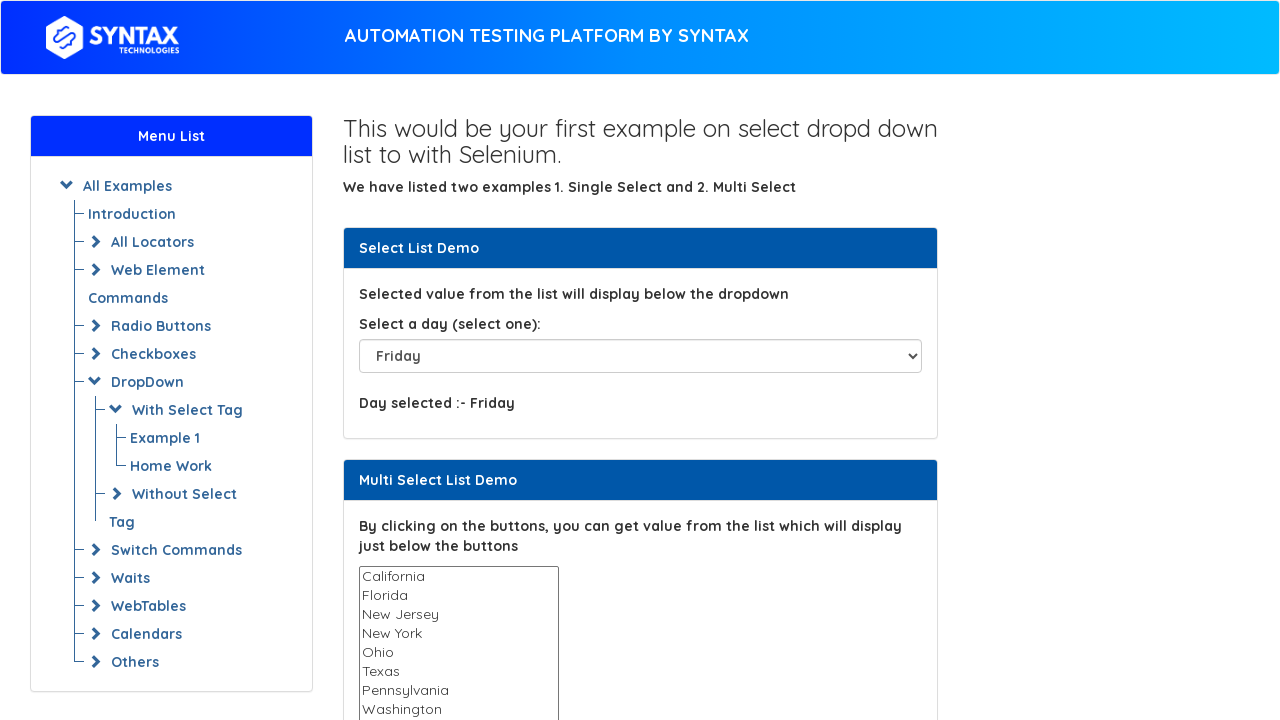

Waited 2 seconds after selecting option 6
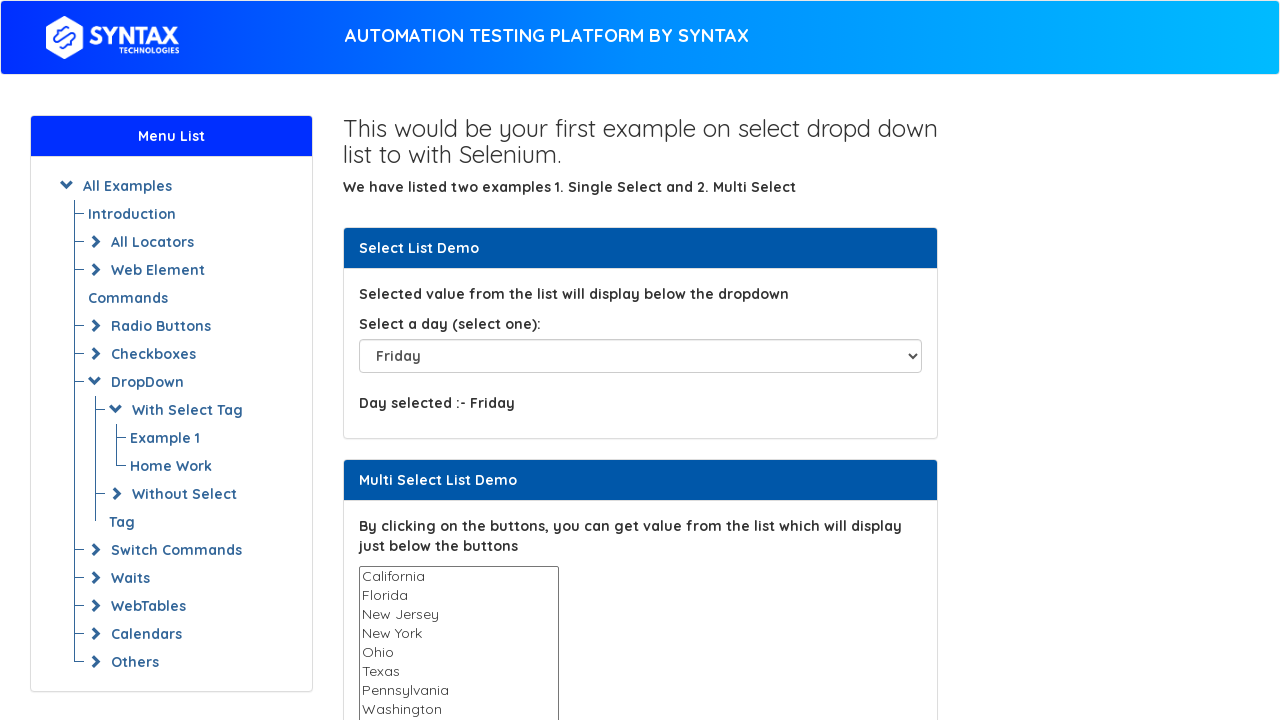

Selected dropdown option at index 7 on #select-demo
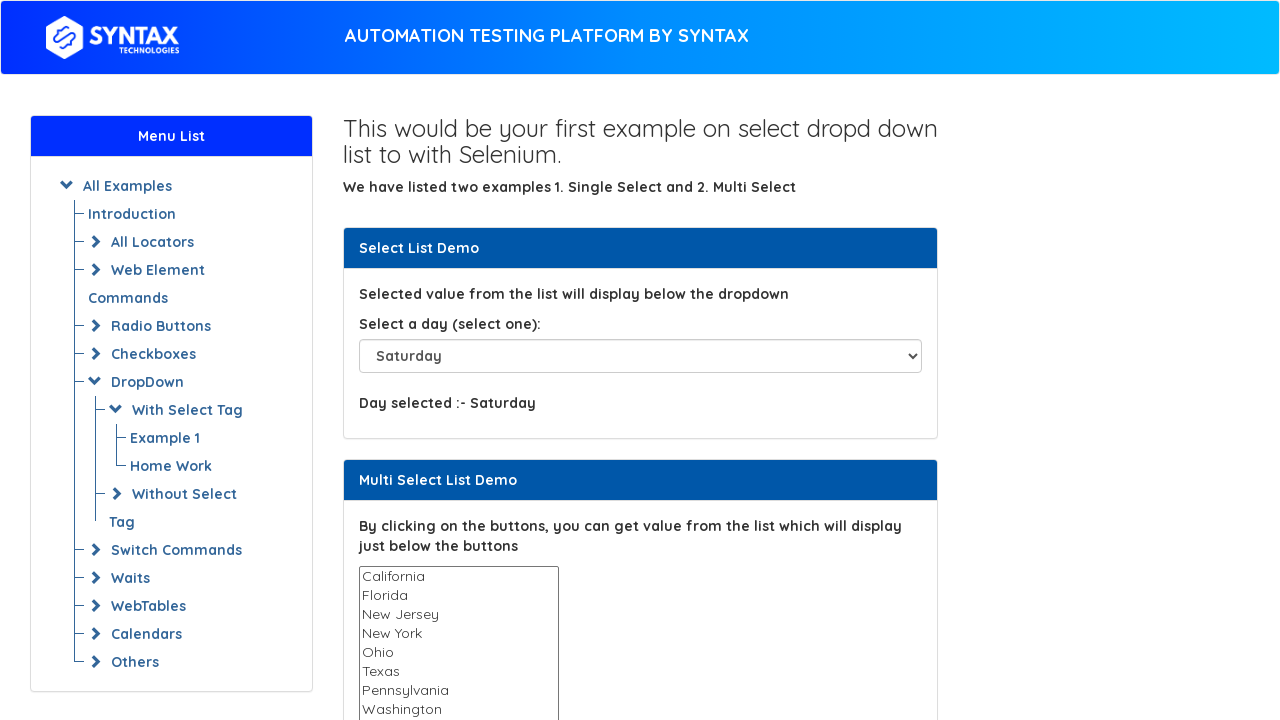

Waited 2 seconds after selecting option 7
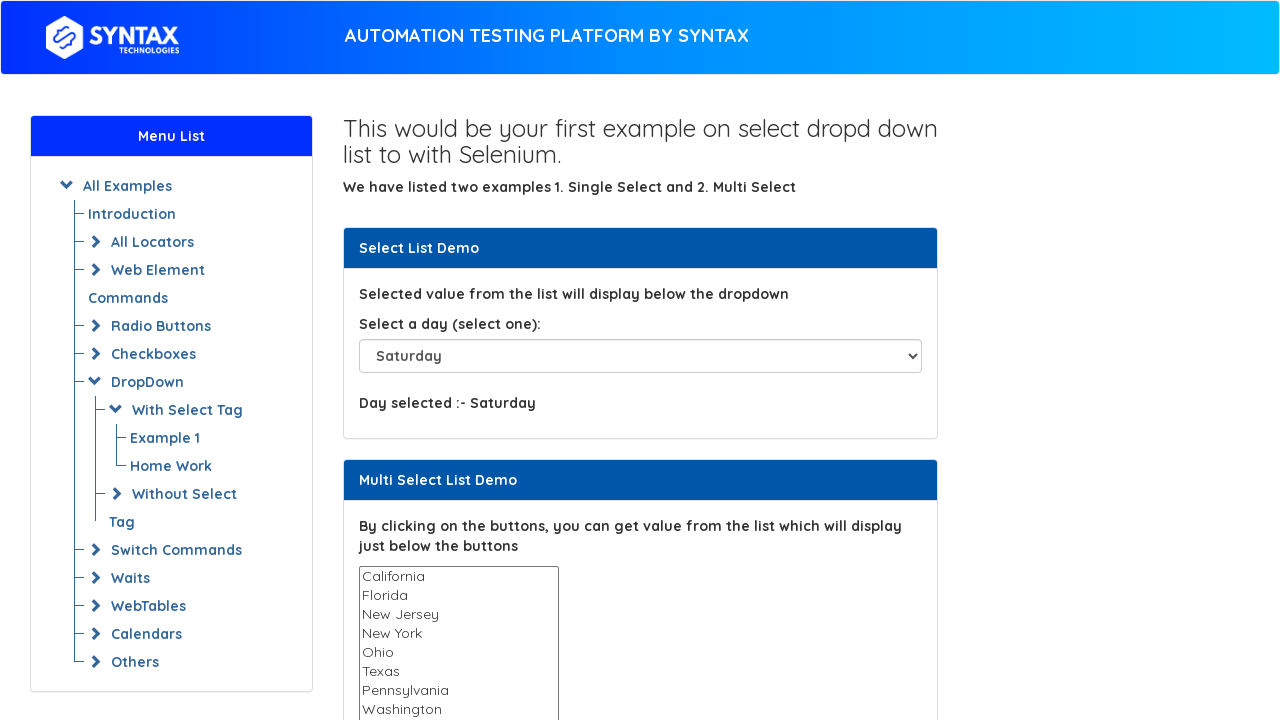

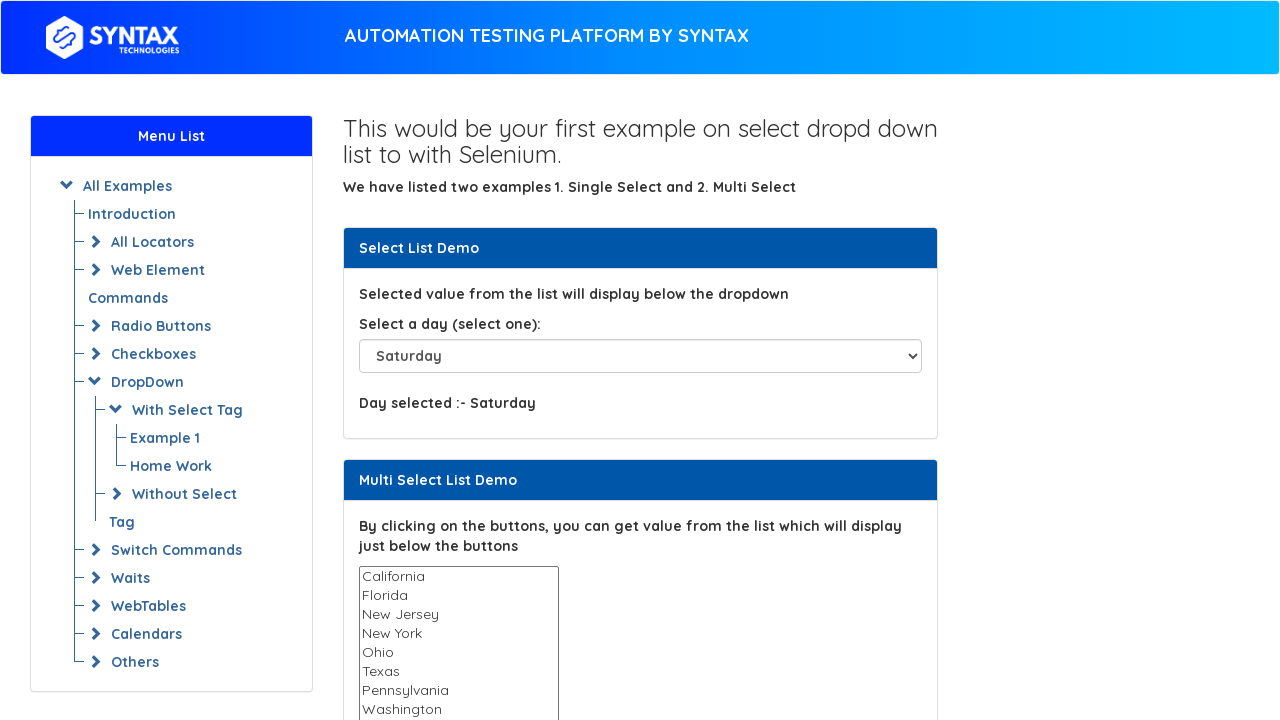